Selects radio button 3 and verifies it is selected

Starting URL: https://rahulshettyacademy.com/AutomationPractice/

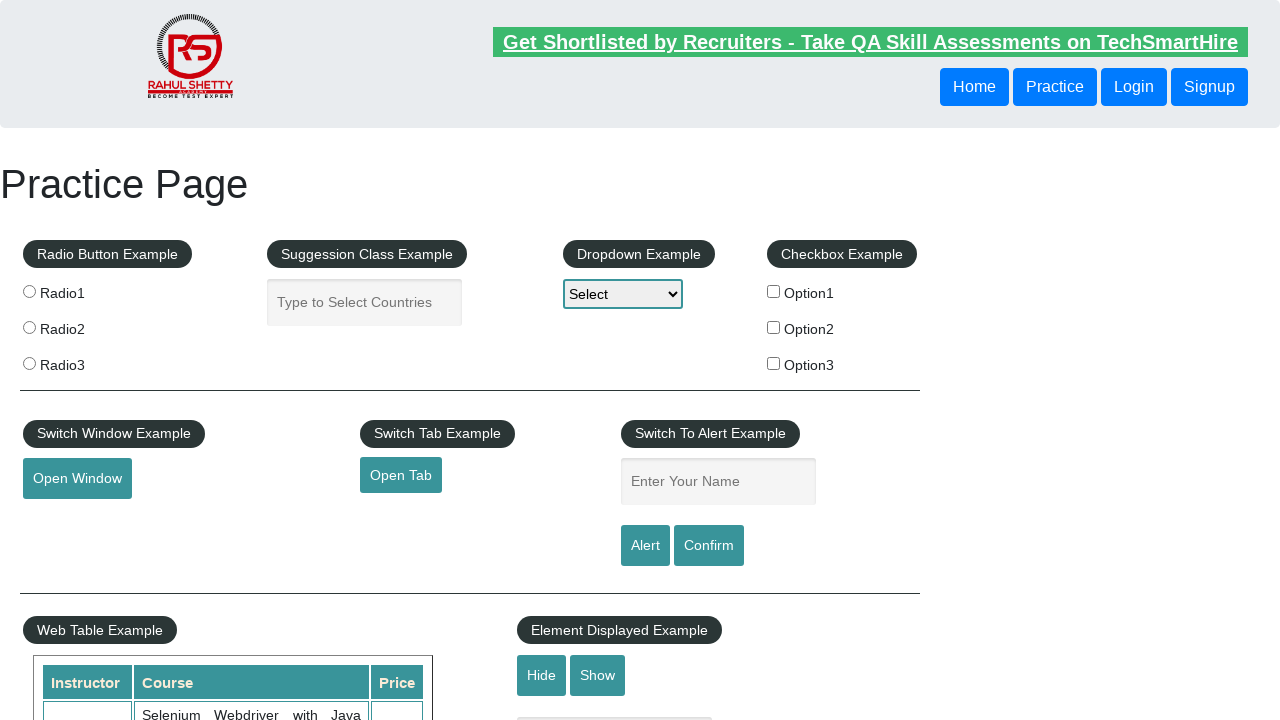

Clicked radio button 3 at (29, 363) on input[value='radio3']
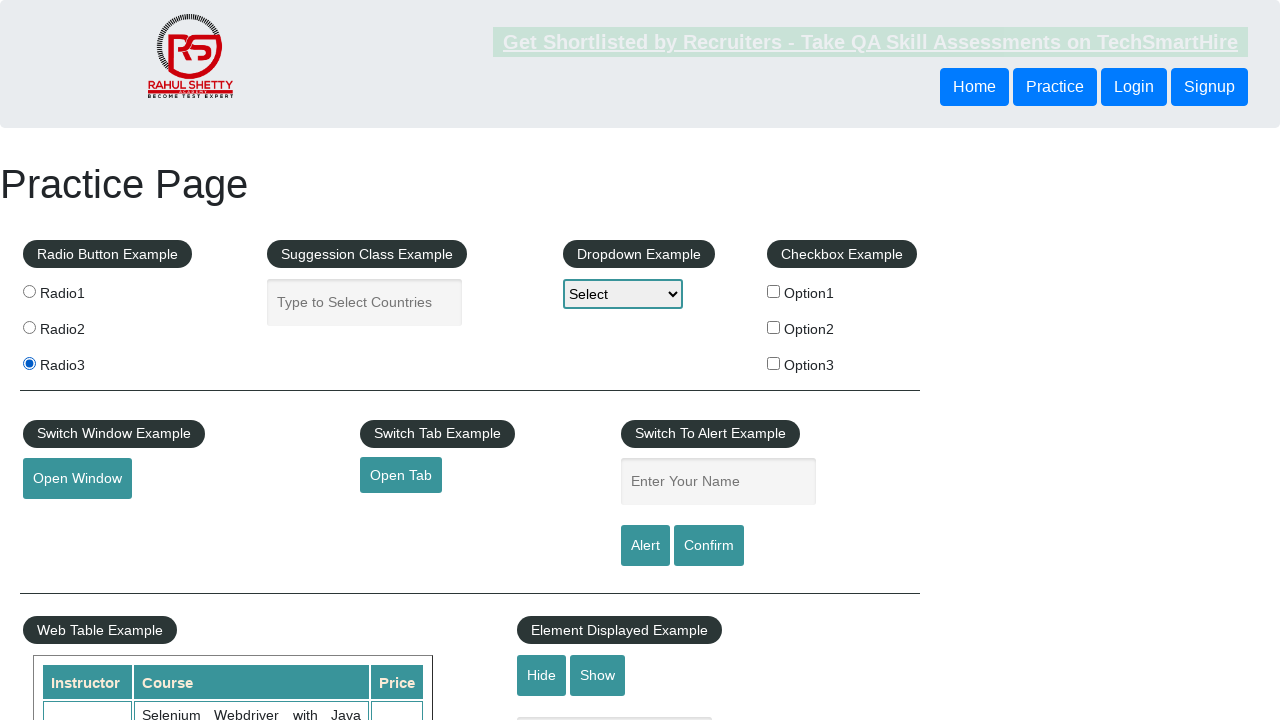

Verified radio button 3 is selected
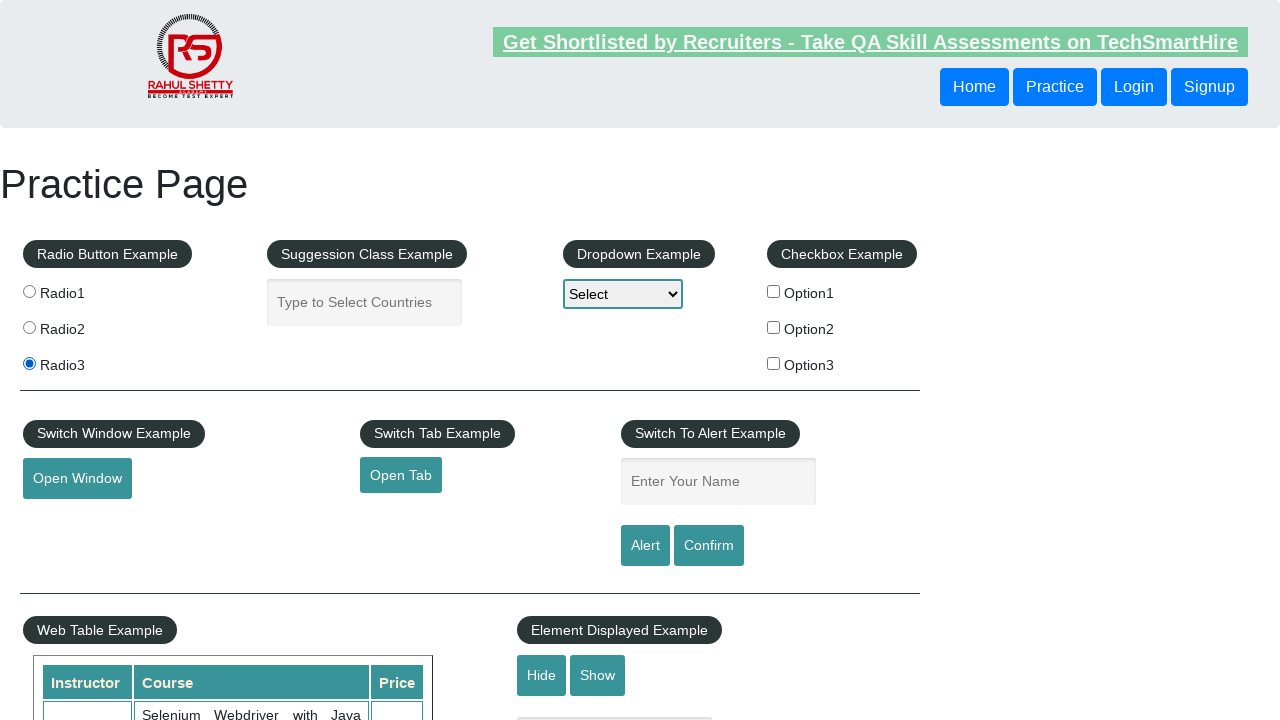

Printed verification result: Radio button 3 Selected?: True
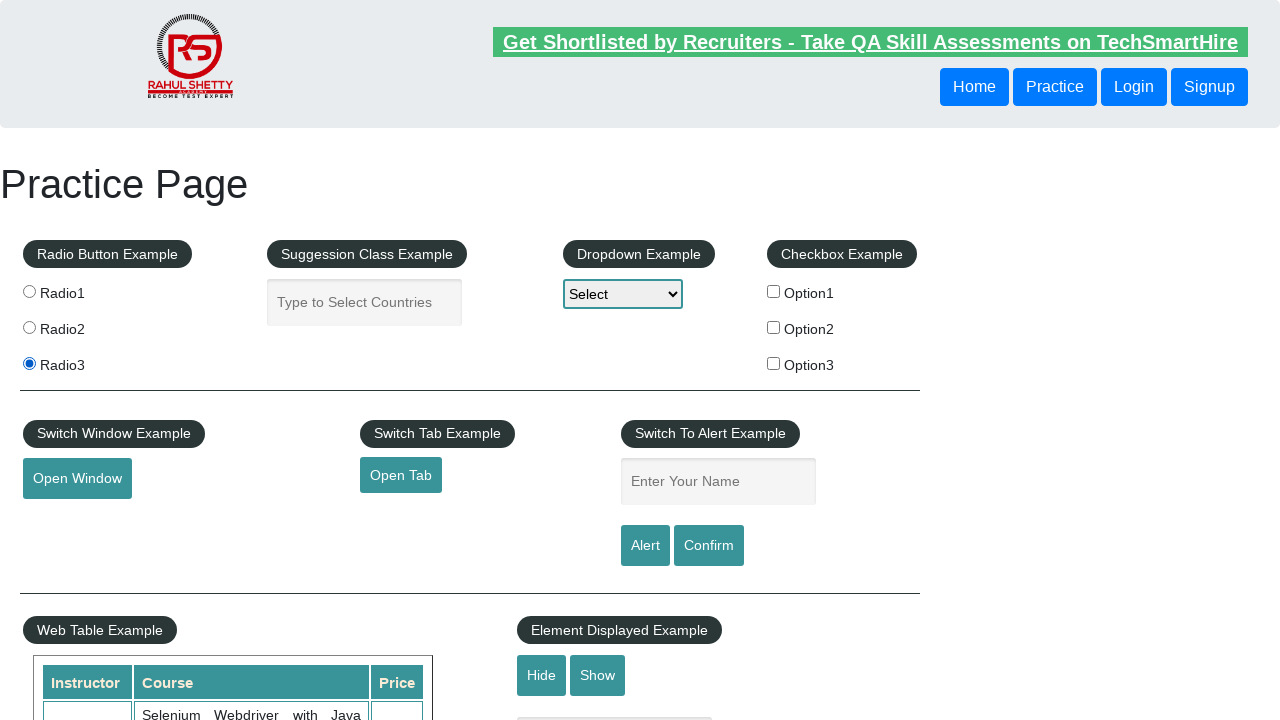

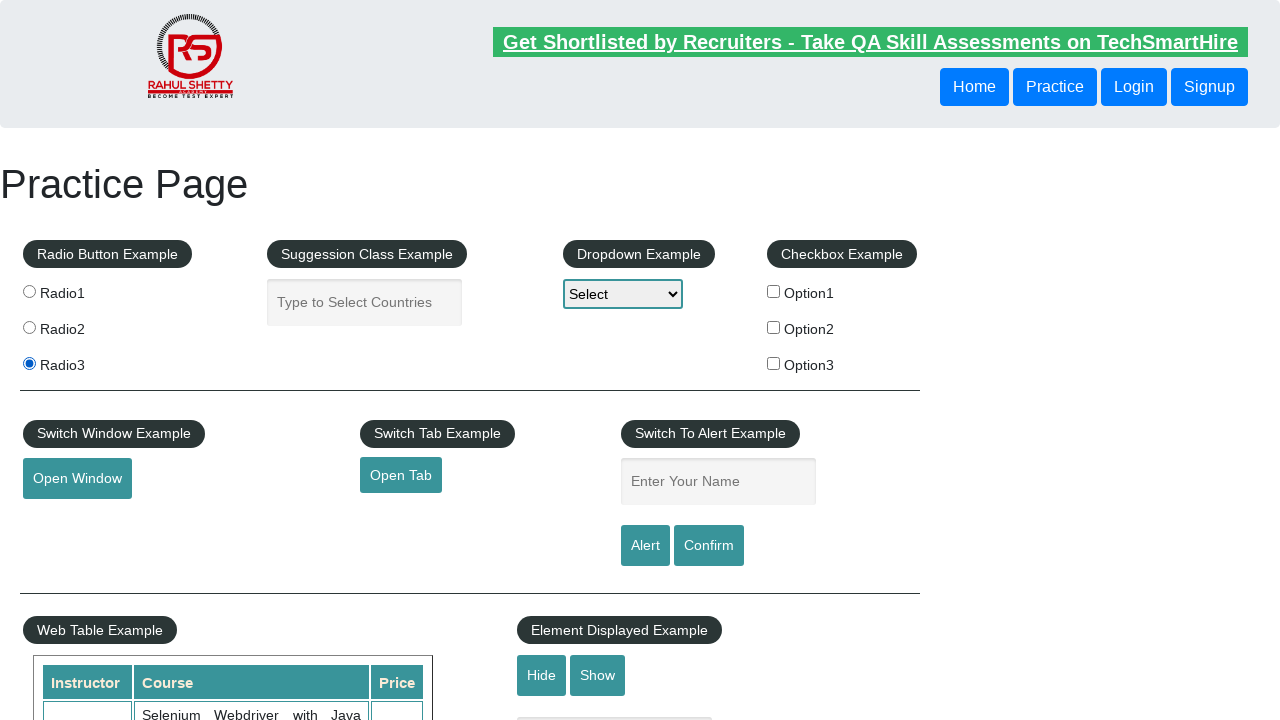